Tests marking individual todo items as complete by checking their checkboxes

Starting URL: https://demo.playwright.dev/todomvc

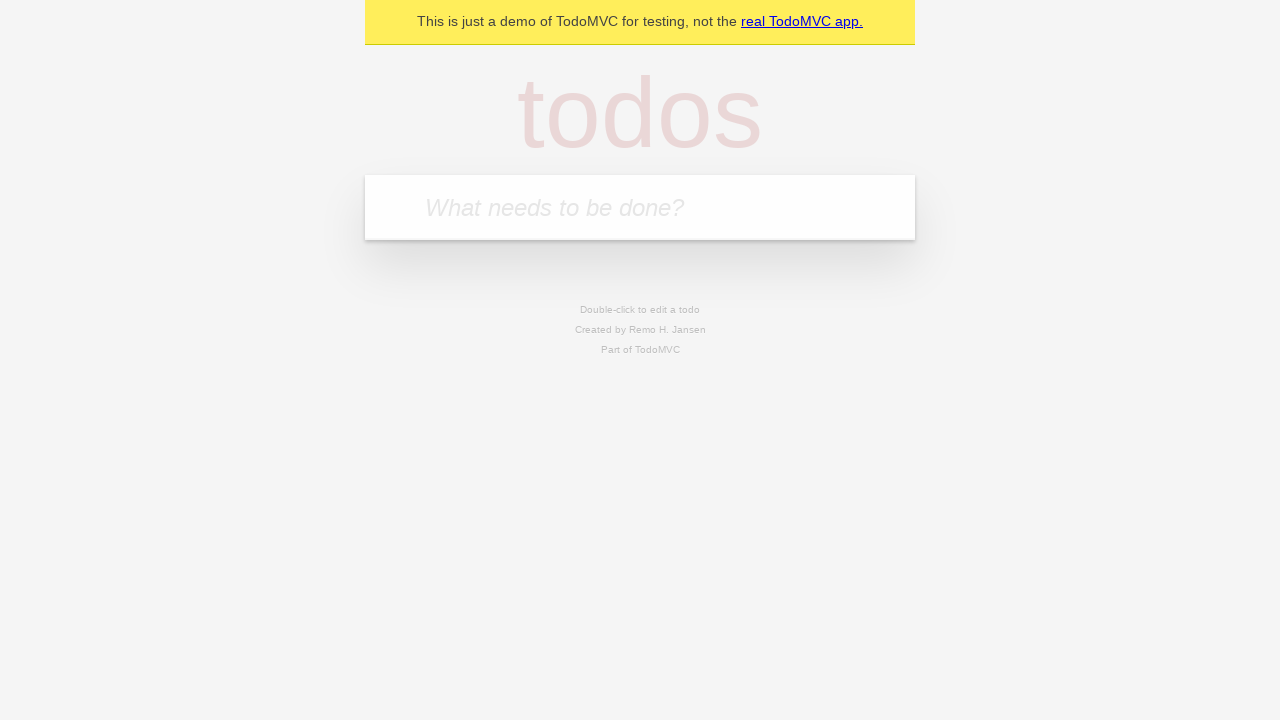

Filled todo input with 'buy some cheese' on internal:attr=[placeholder="What needs to be done?"i]
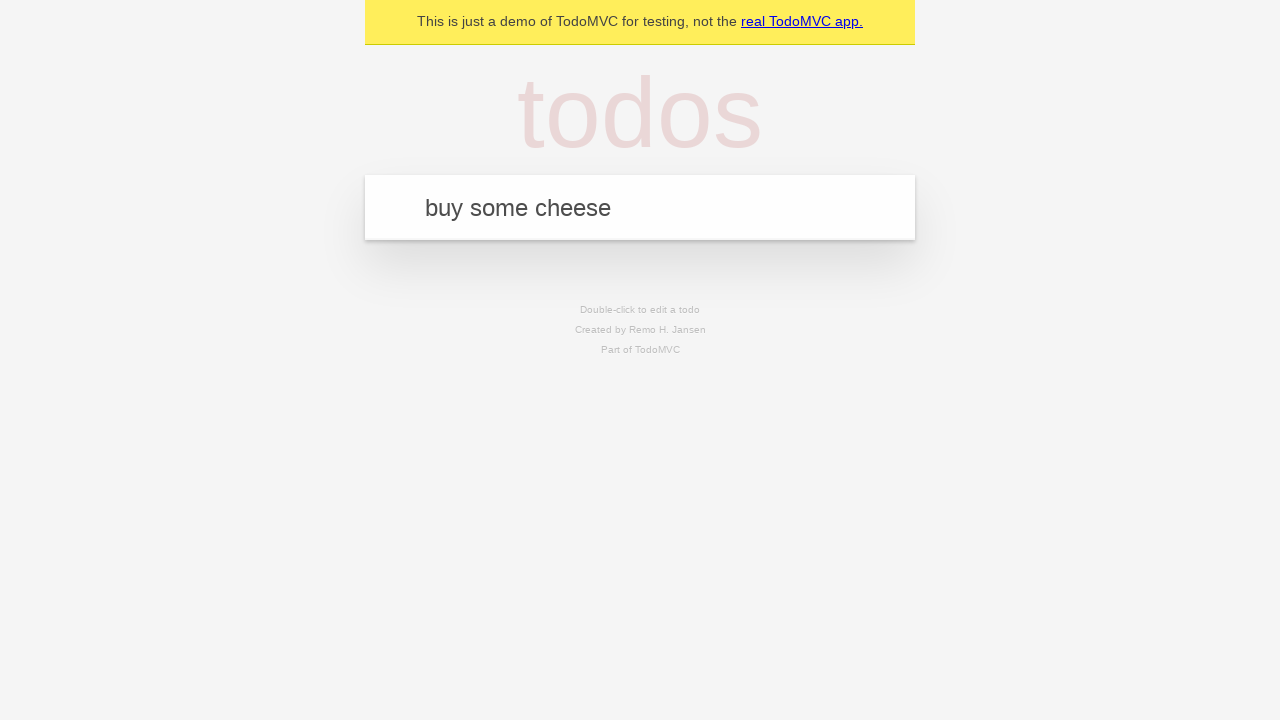

Pressed Enter to create first todo item on internal:attr=[placeholder="What needs to be done?"i]
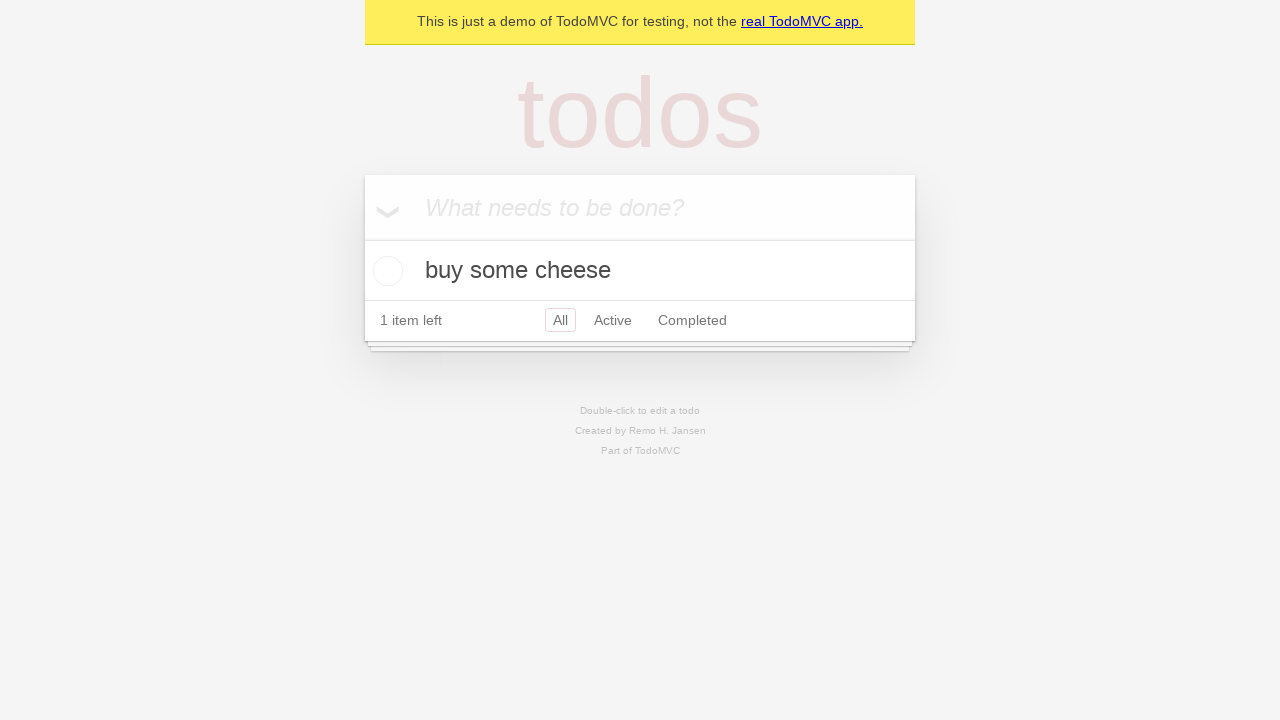

Filled todo input with 'feed the cat' on internal:attr=[placeholder="What needs to be done?"i]
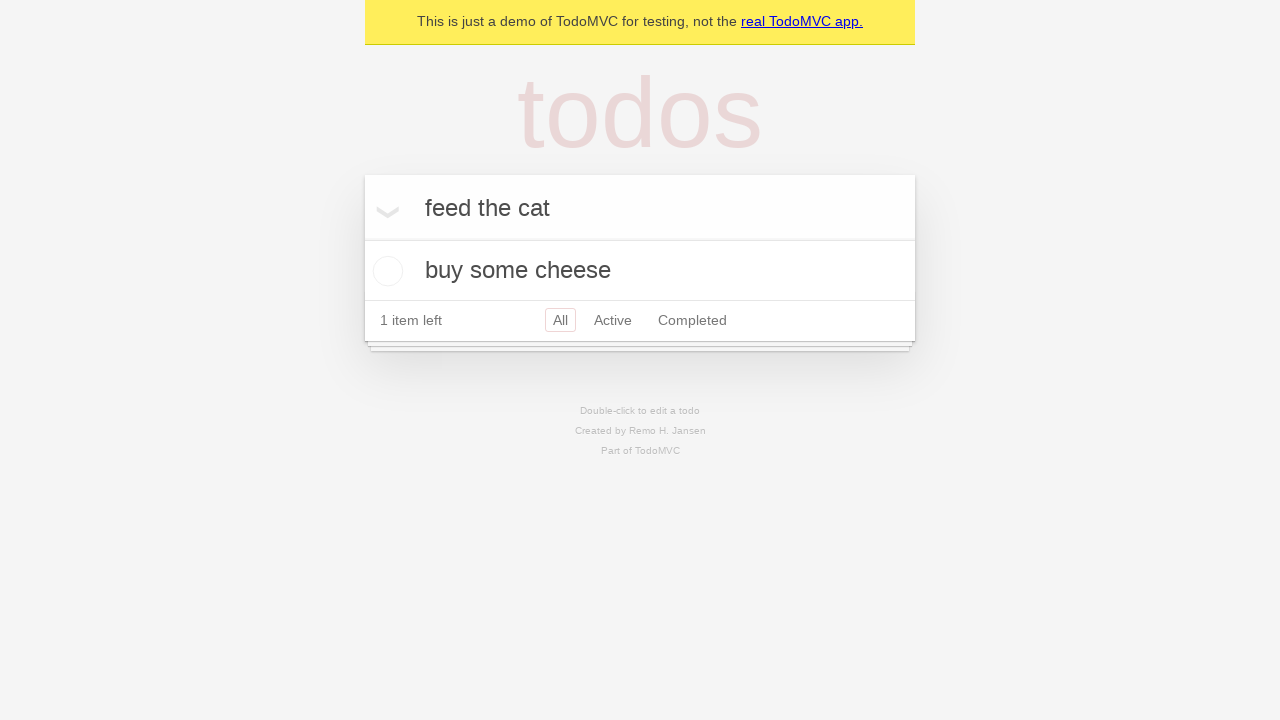

Pressed Enter to create second todo item on internal:attr=[placeholder="What needs to be done?"i]
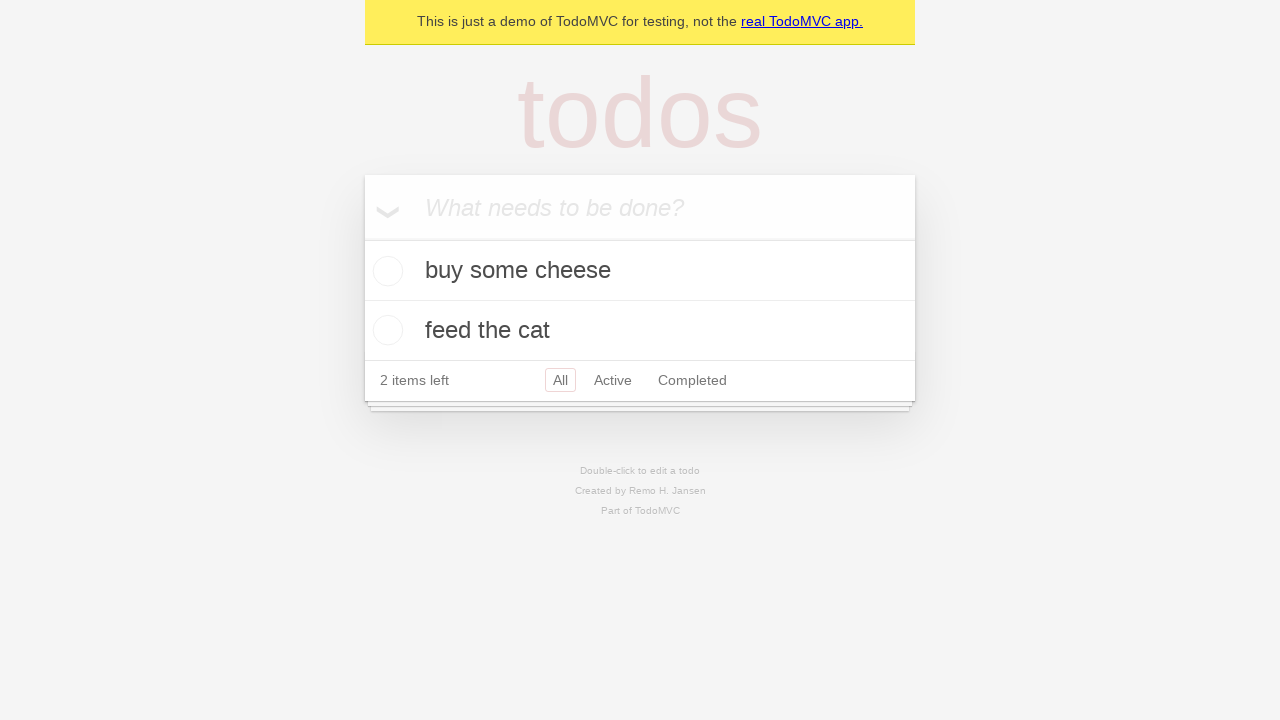

Checked checkbox for first todo item 'buy some cheese' at (385, 271) on internal:testid=[data-testid="todo-item"s] >> nth=0 >> internal:role=checkbox
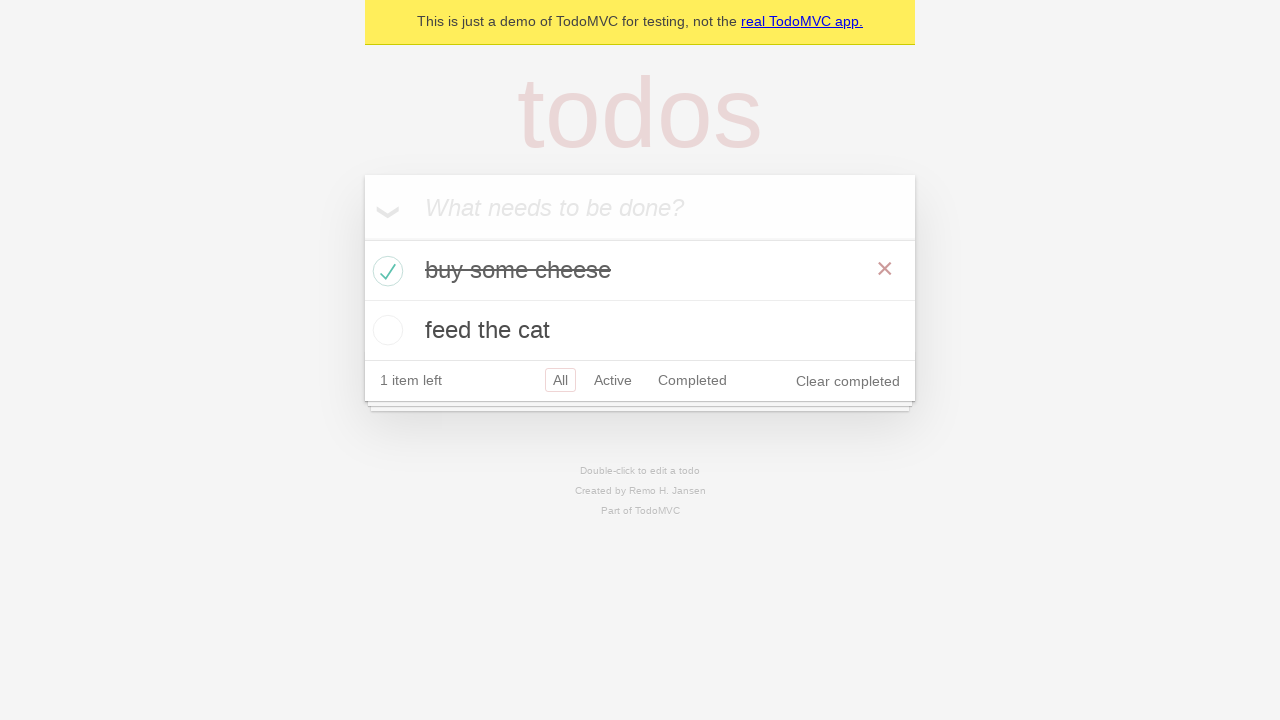

Checked checkbox for second todo item 'feed the cat' at (385, 330) on internal:testid=[data-testid="todo-item"s] >> nth=1 >> internal:role=checkbox
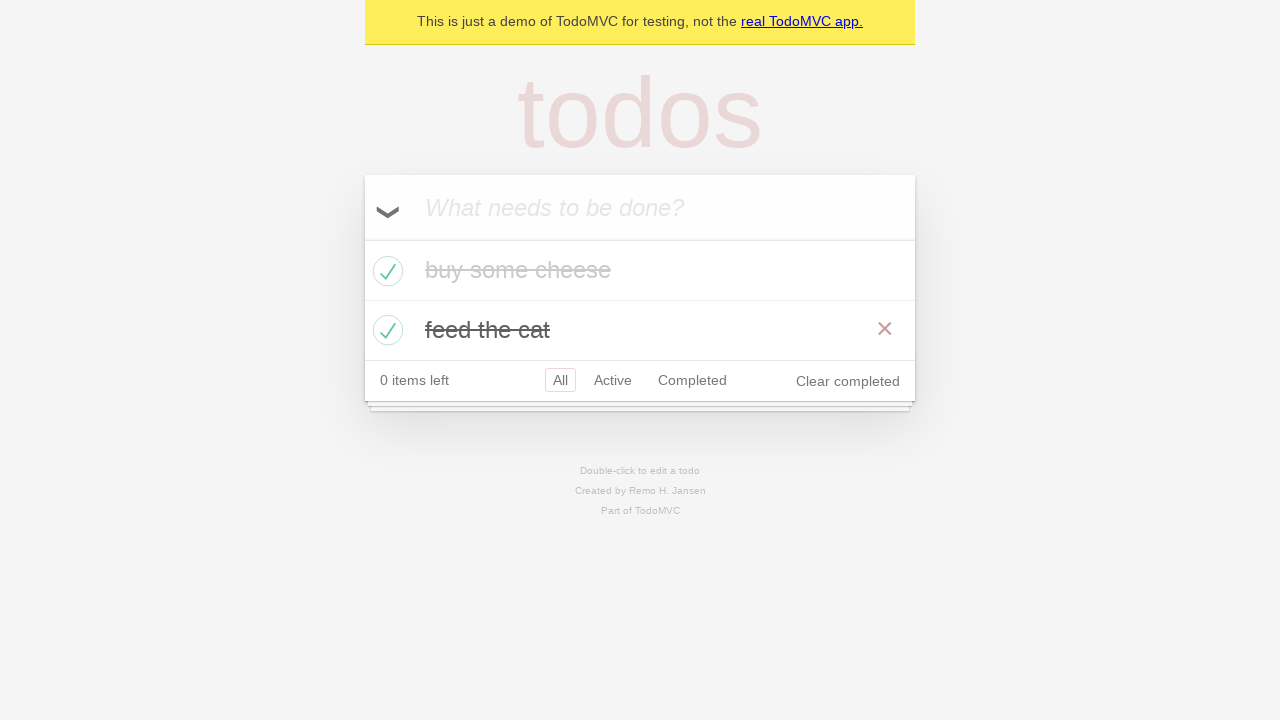

Verified that completed todo items have the 'completed' class
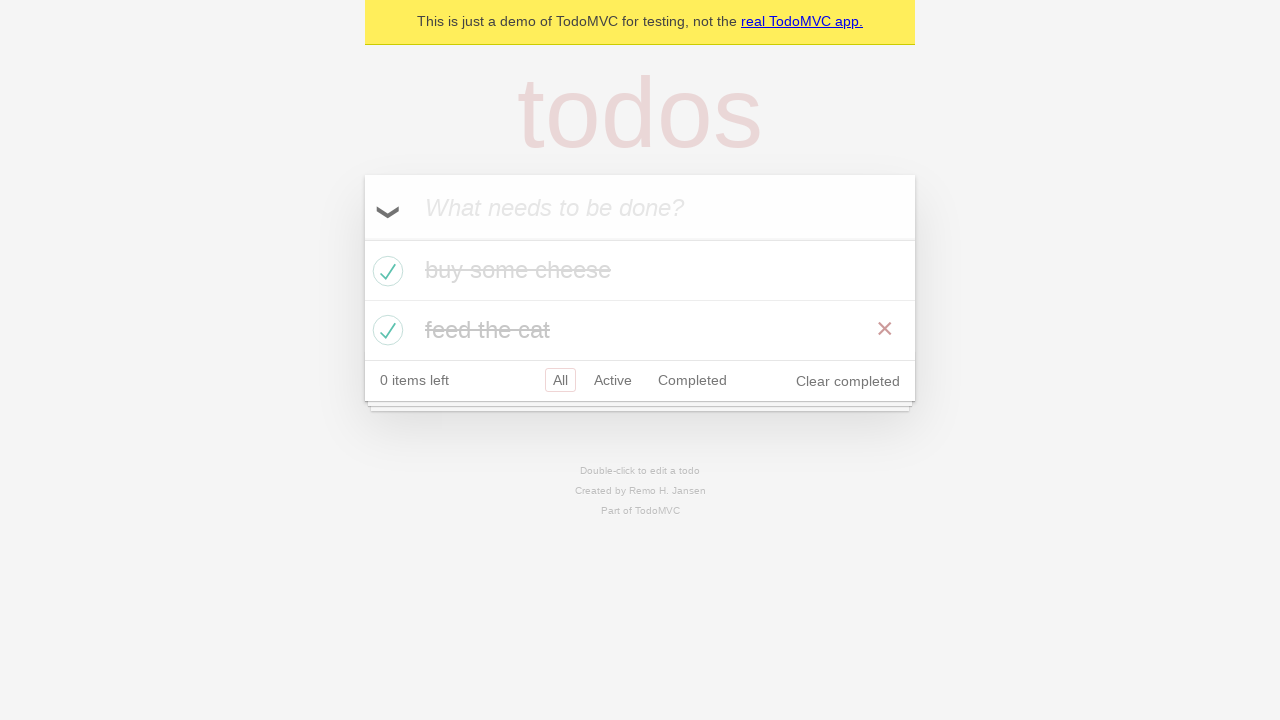

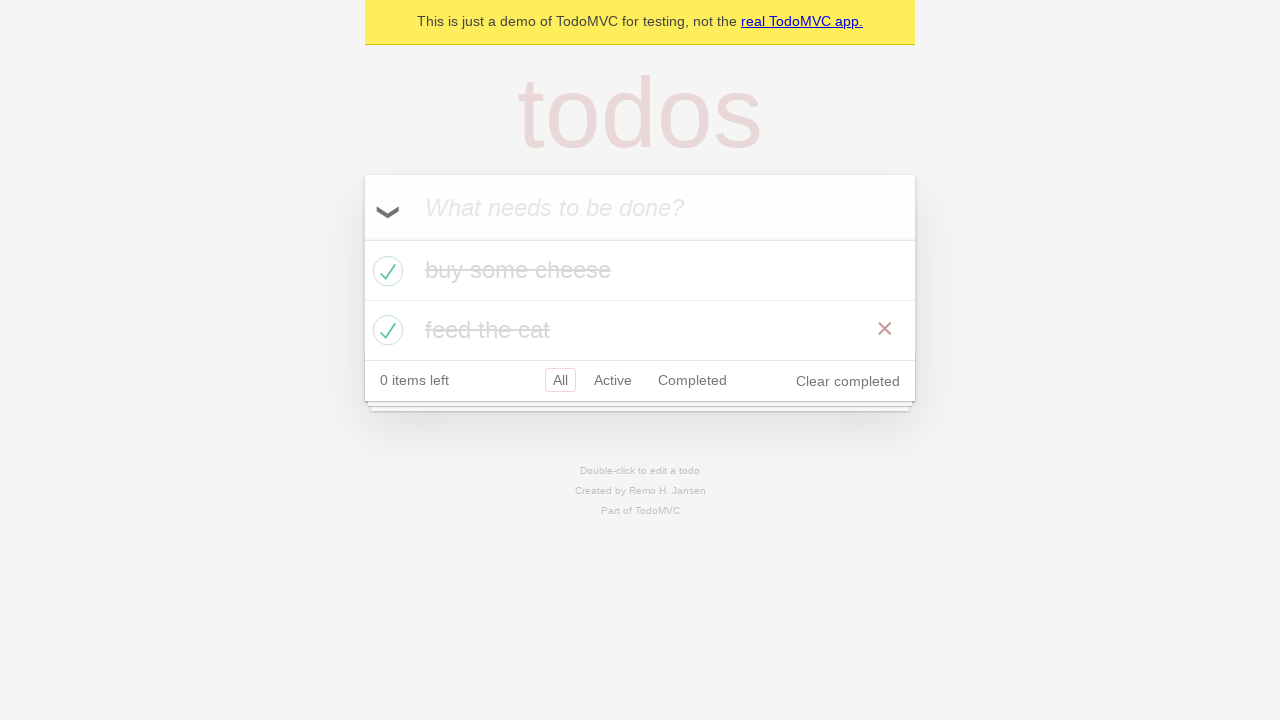